Tests the Products menu by clicking on Products button and selecting an option from the dropdown

Starting URL: https://www.wappalyzer.com

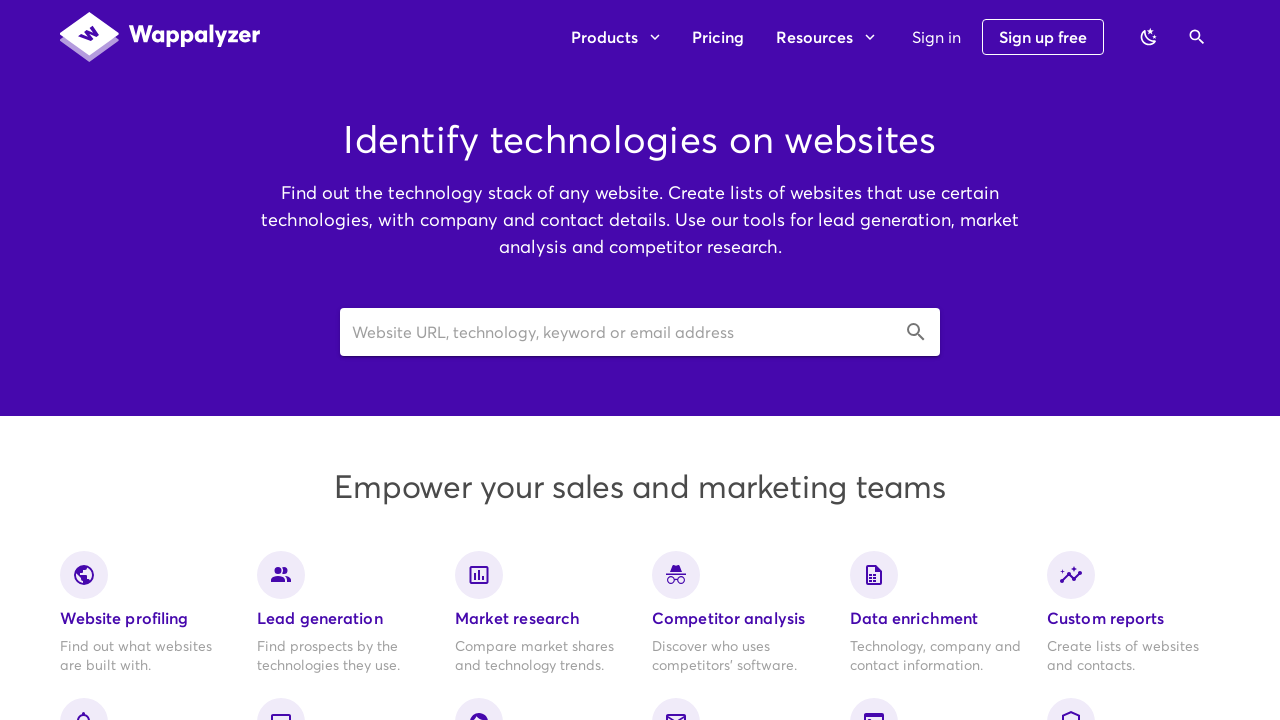

Clicked on Products menu button at (615, 37) on xpath=//button[1]/span[contains(@class, '') or ancestor::button[contains(., 'Pro
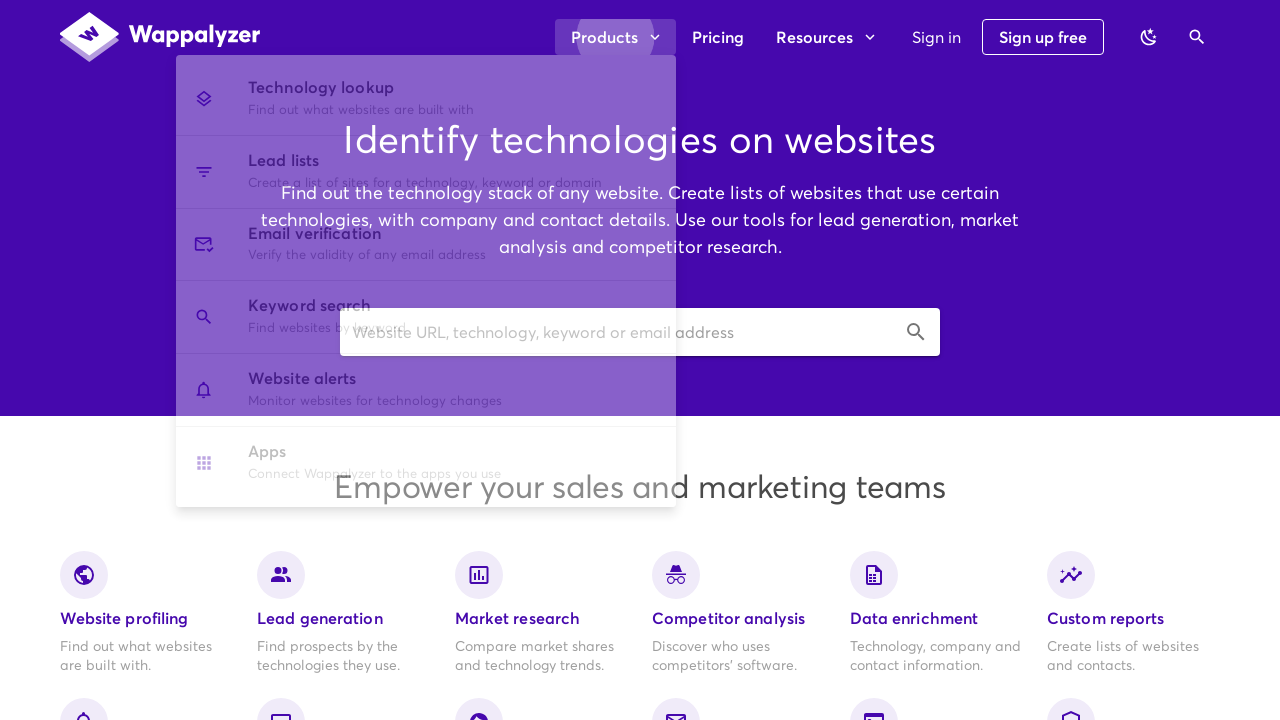

Selected a product option from the dropdown menu at (454, 161) on xpath=//*[@id='list-item-22']/div[2]/div[1]
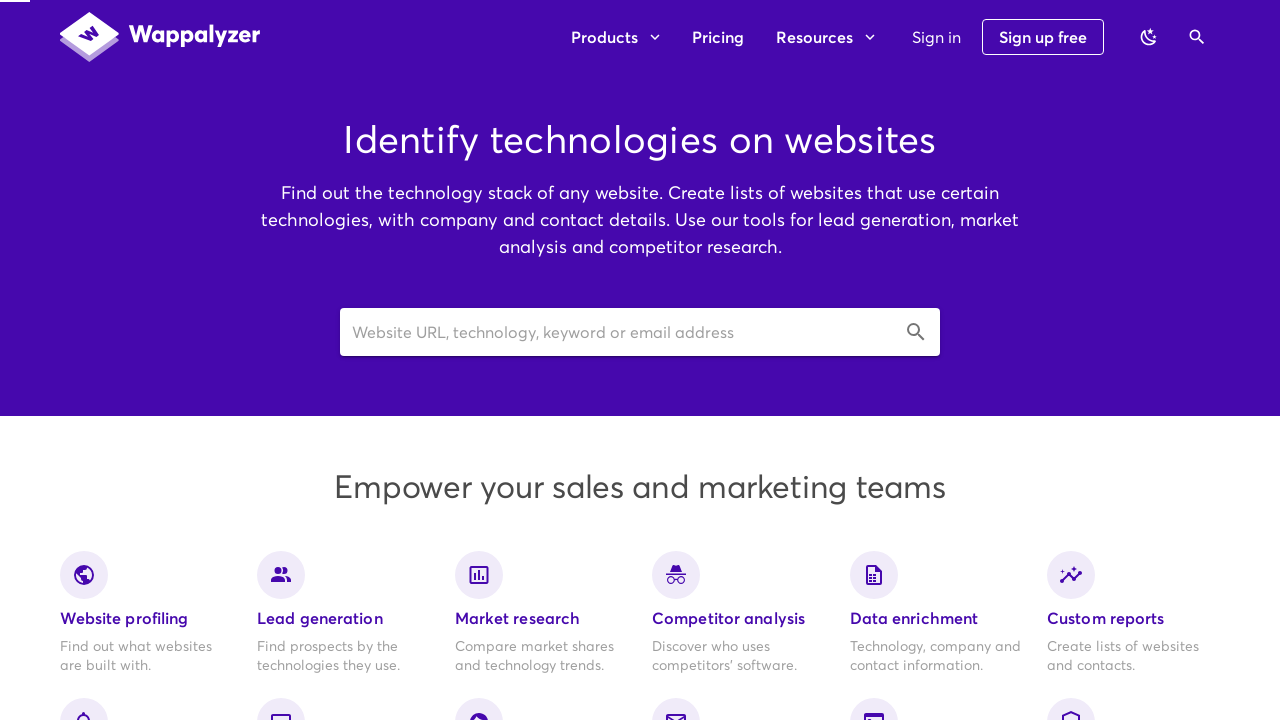

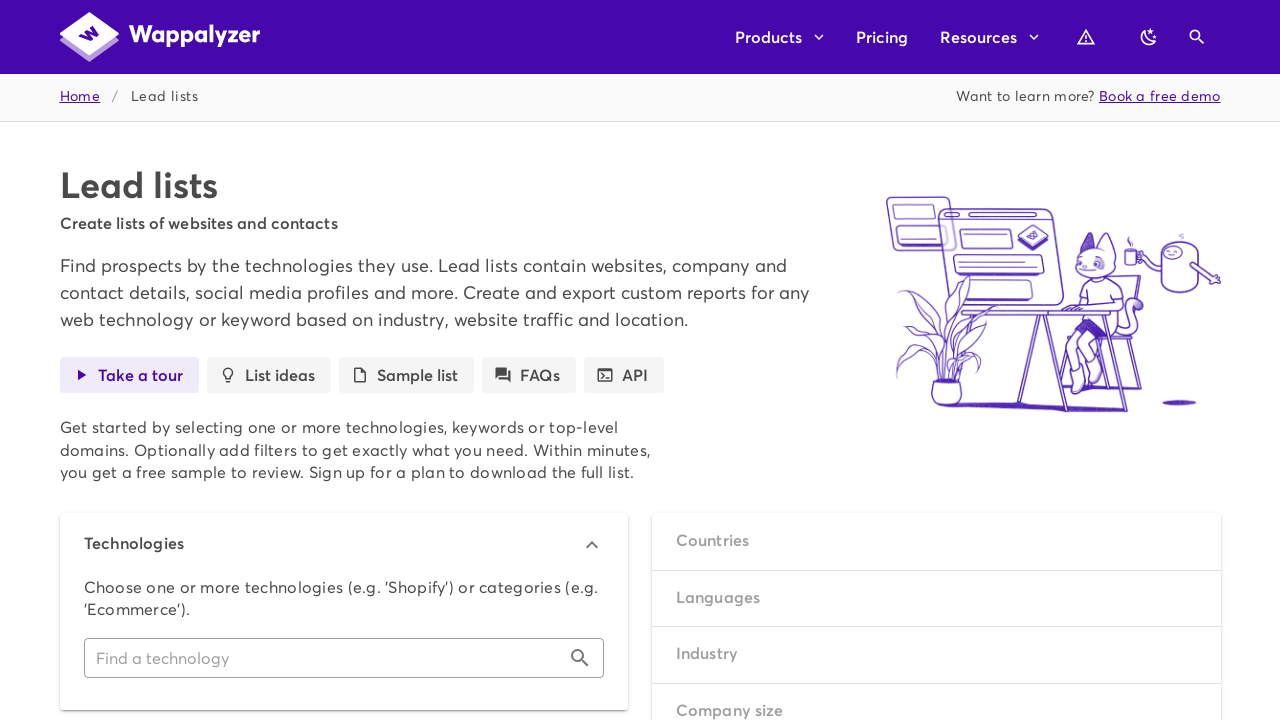